Tests dropdown selection functionality by selecting options using different methods (text, index, value)

Starting URL: https://kristinek.github.io/site/examples/actions

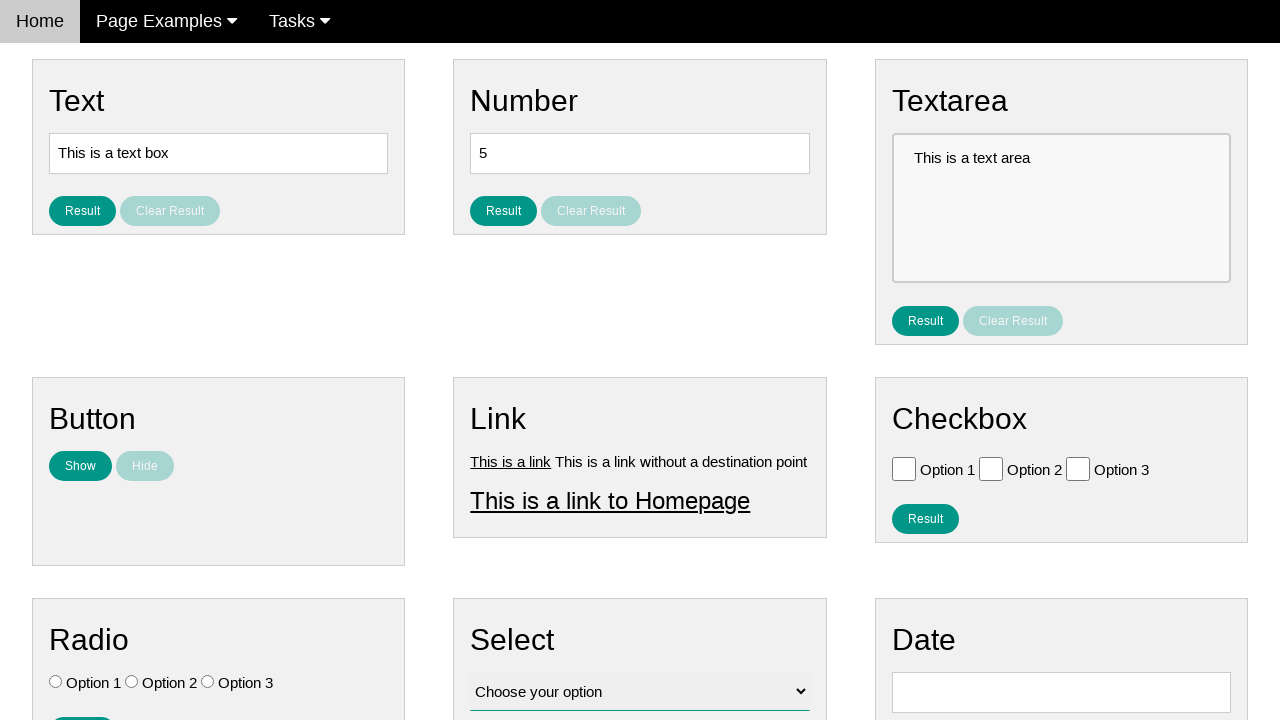

Selected 'Option 1' from dropdown by visible text on #vfb-12
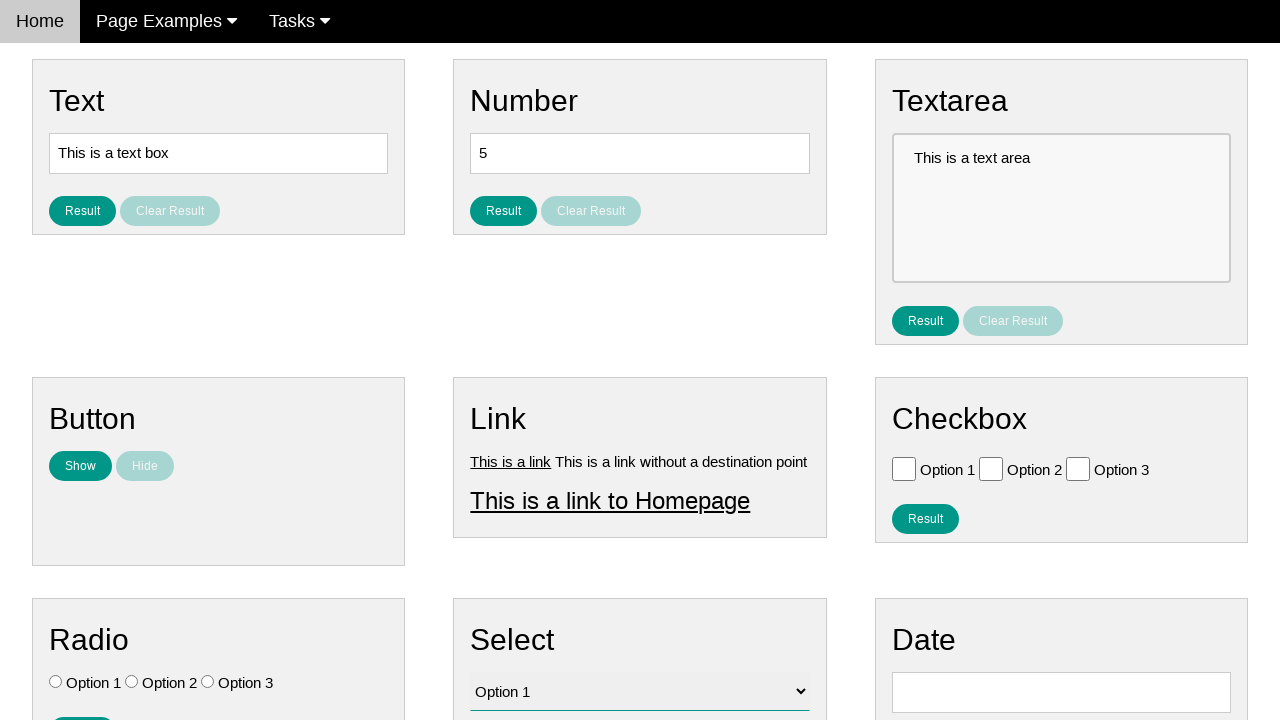

Retrieved selected dropdown value for verification
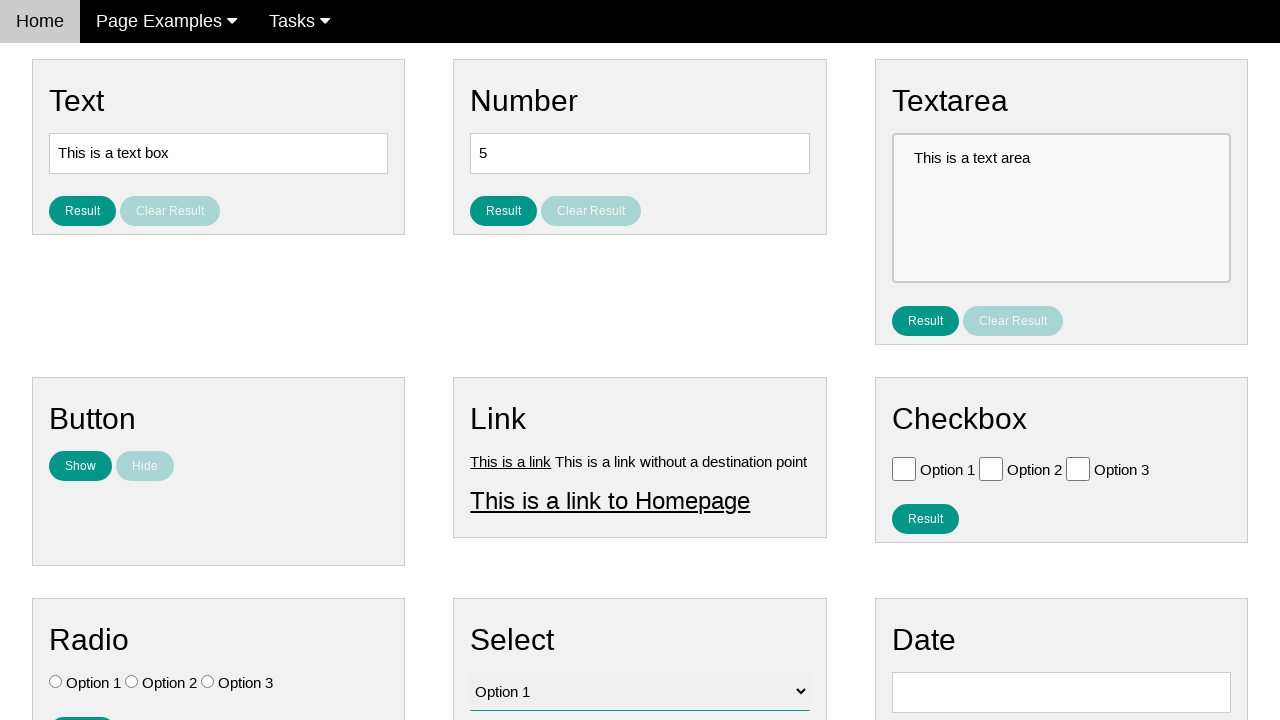

Selected option from dropdown by value attribute 'value1' on #vfb-12
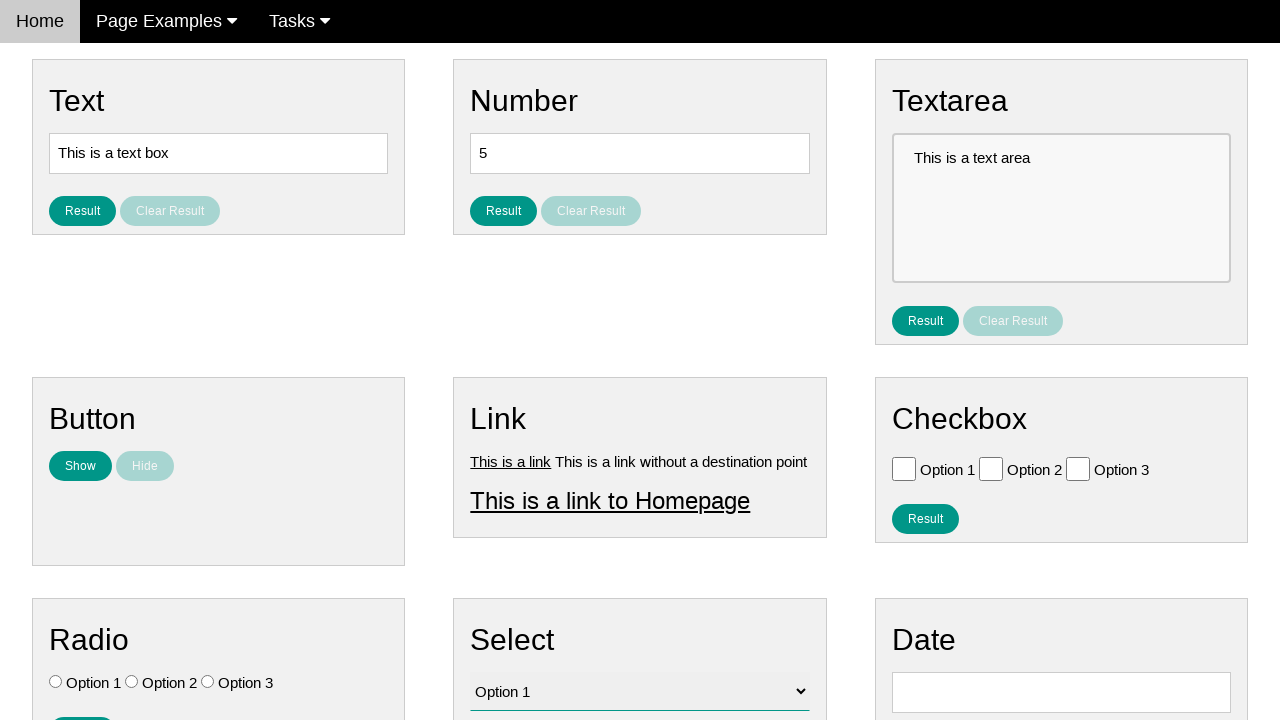

Waited 500ms for selection to be applied
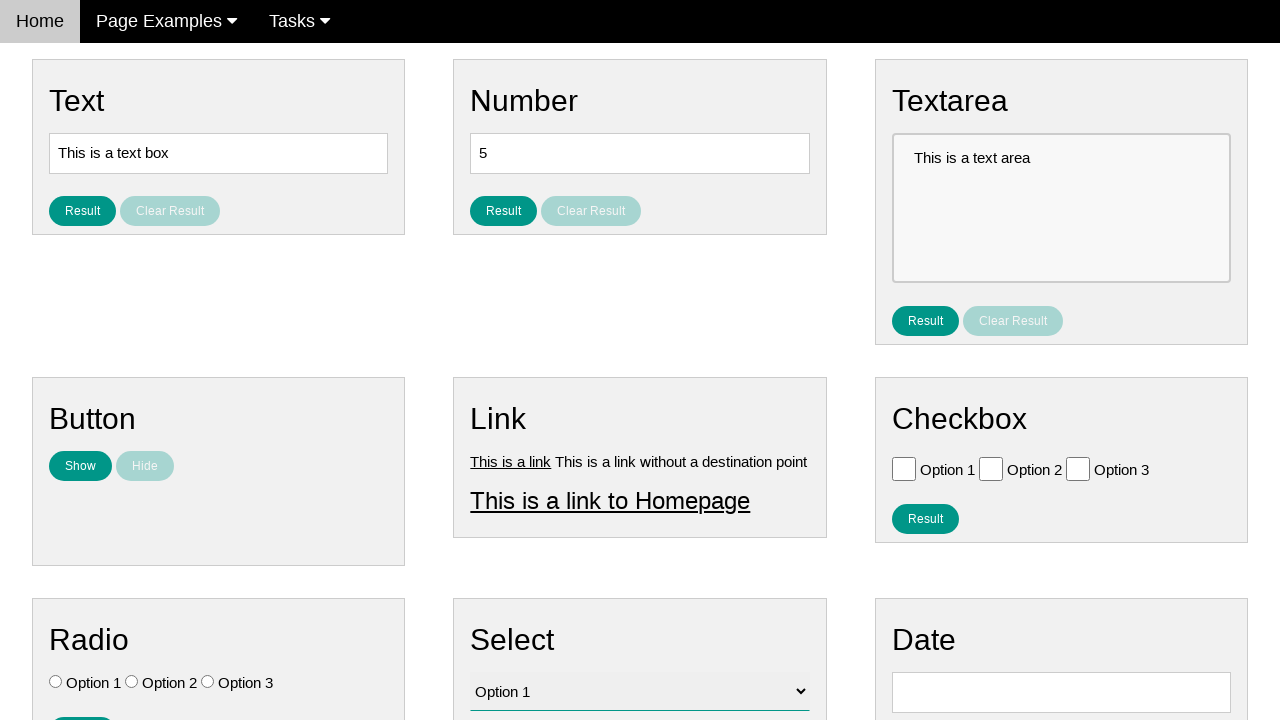

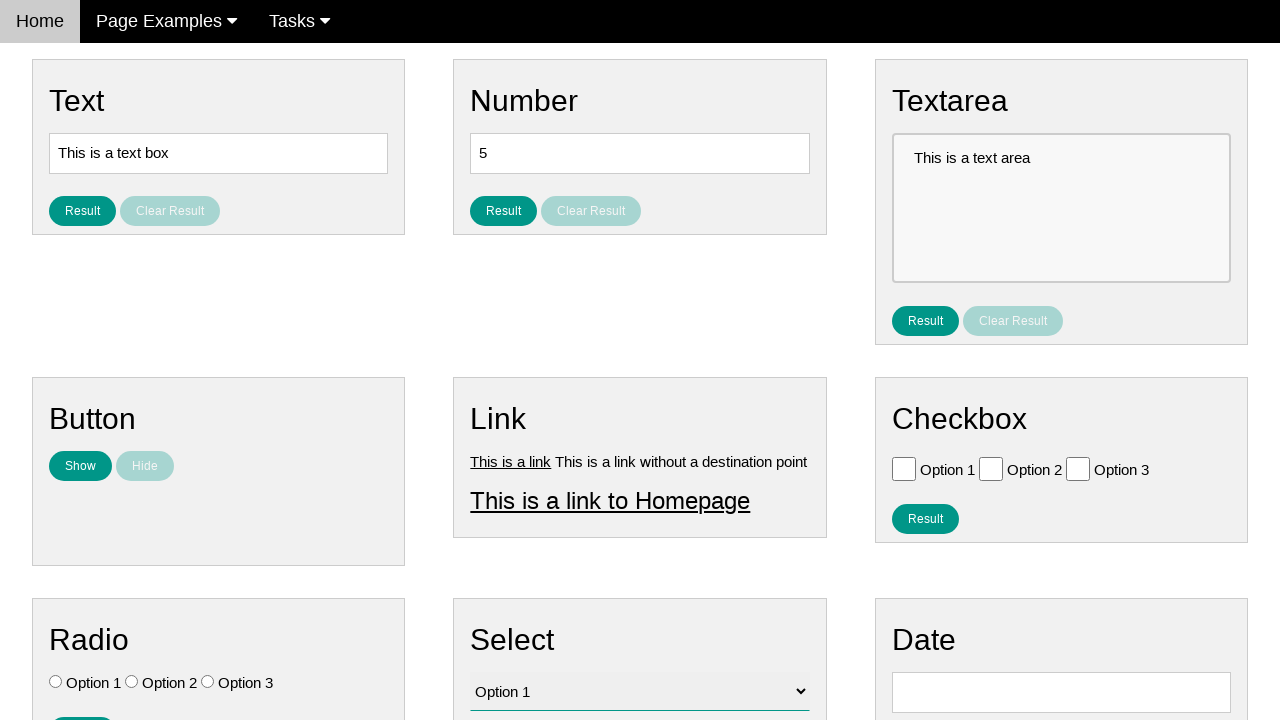